Tests locating an element by tag name on the automation practice form page

Starting URL: https://demoqa.com/automation-practice-form

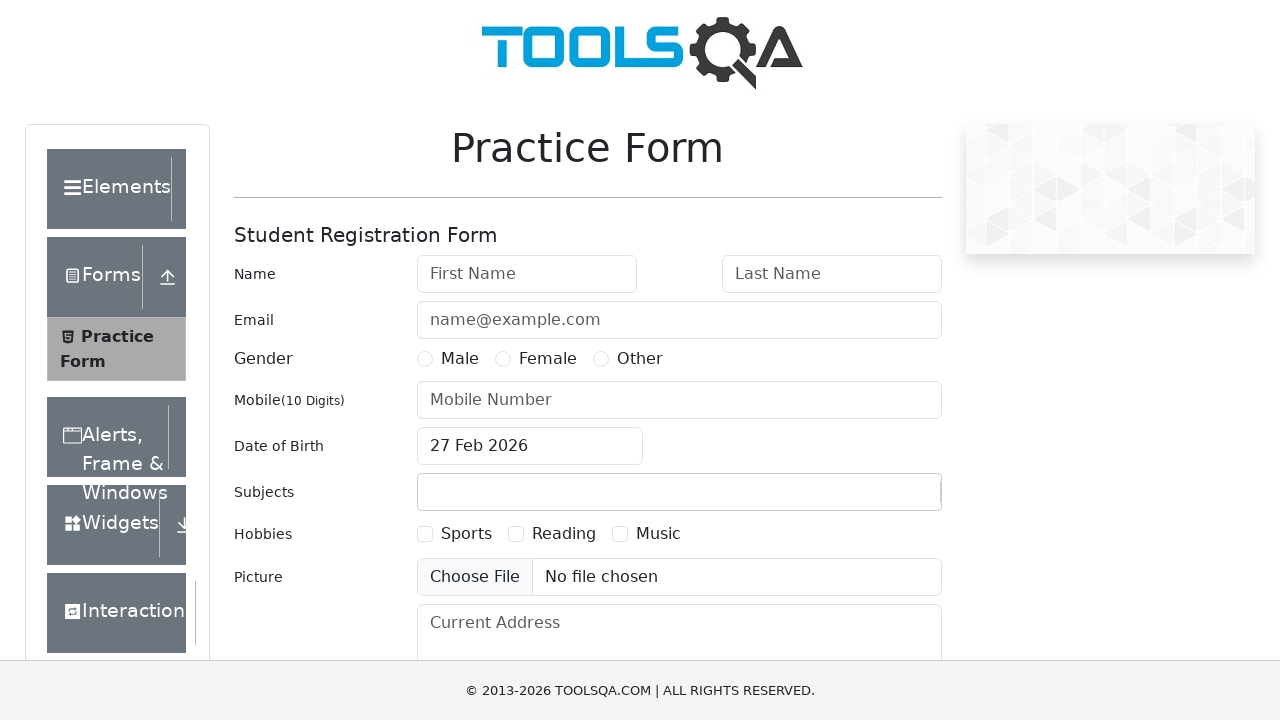

Waited for h5 element to be present on automation practice form page
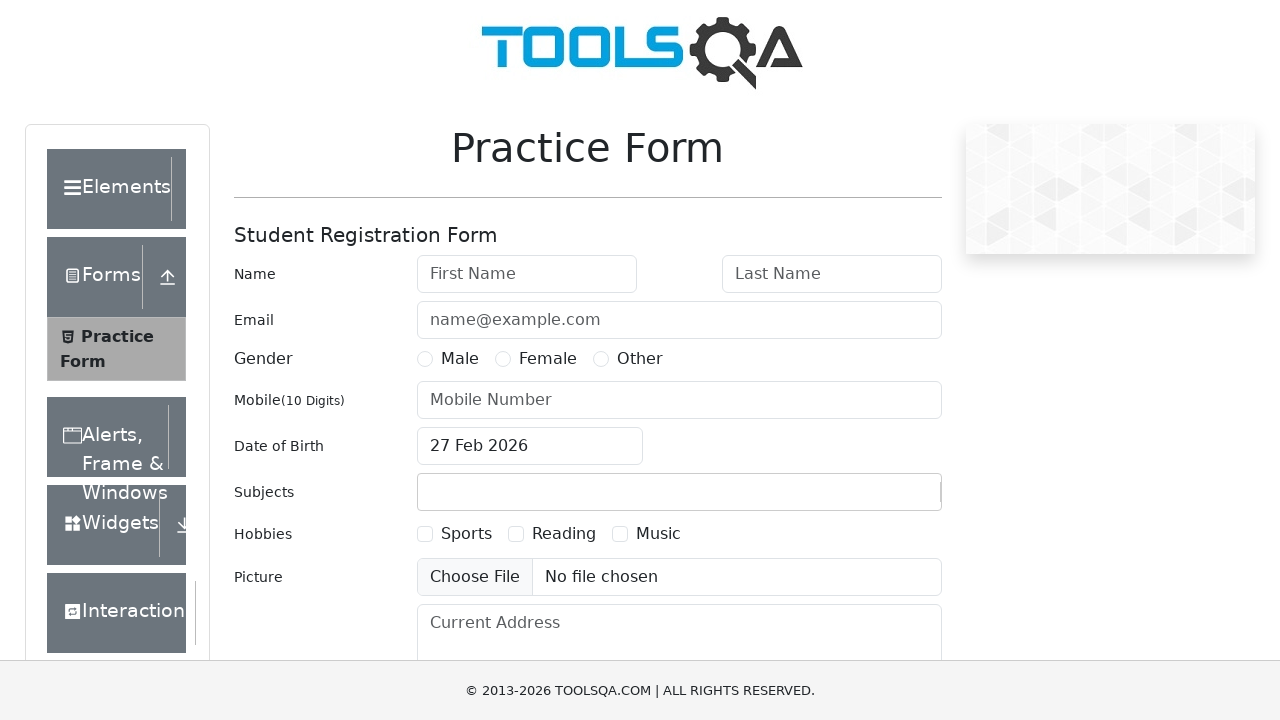

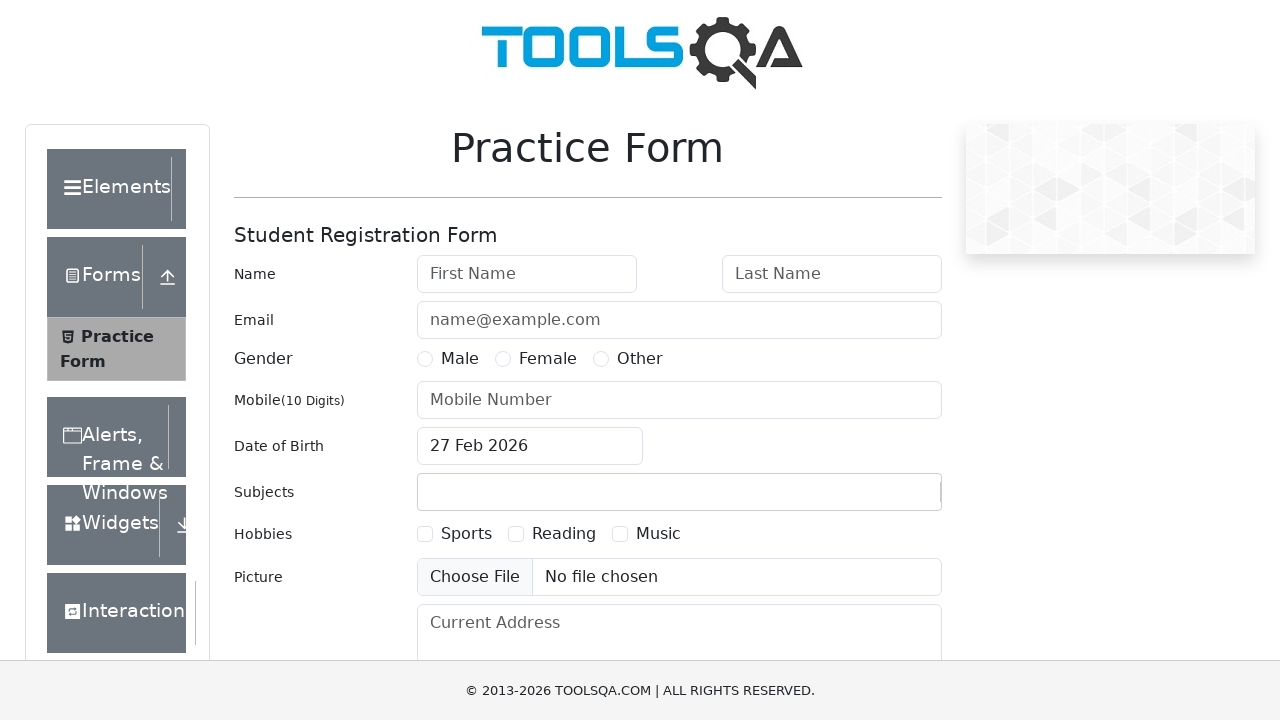